Tests selecting random non-consecutive elements using Ctrl/Cmd key modifier

Starting URL: https://automationfc.github.io/jquery-selectable/

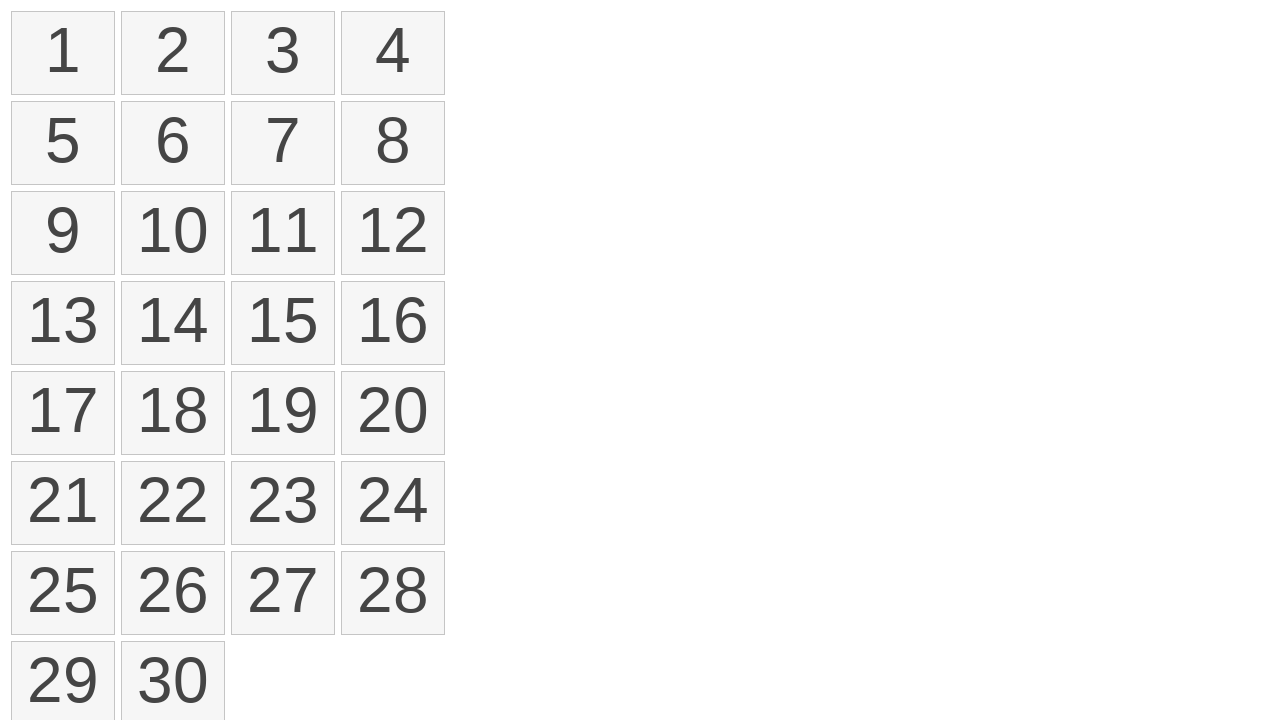

Located all selectable list items
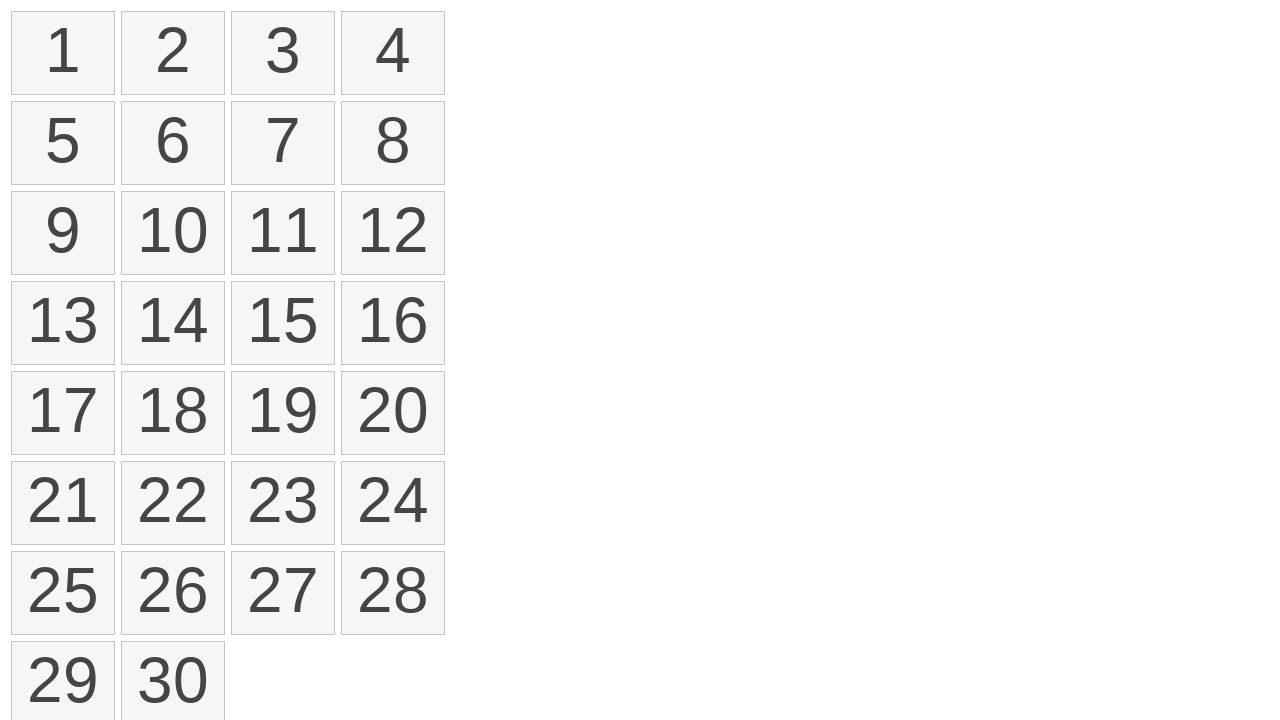

Determined appropriate modifier key based on OS platform
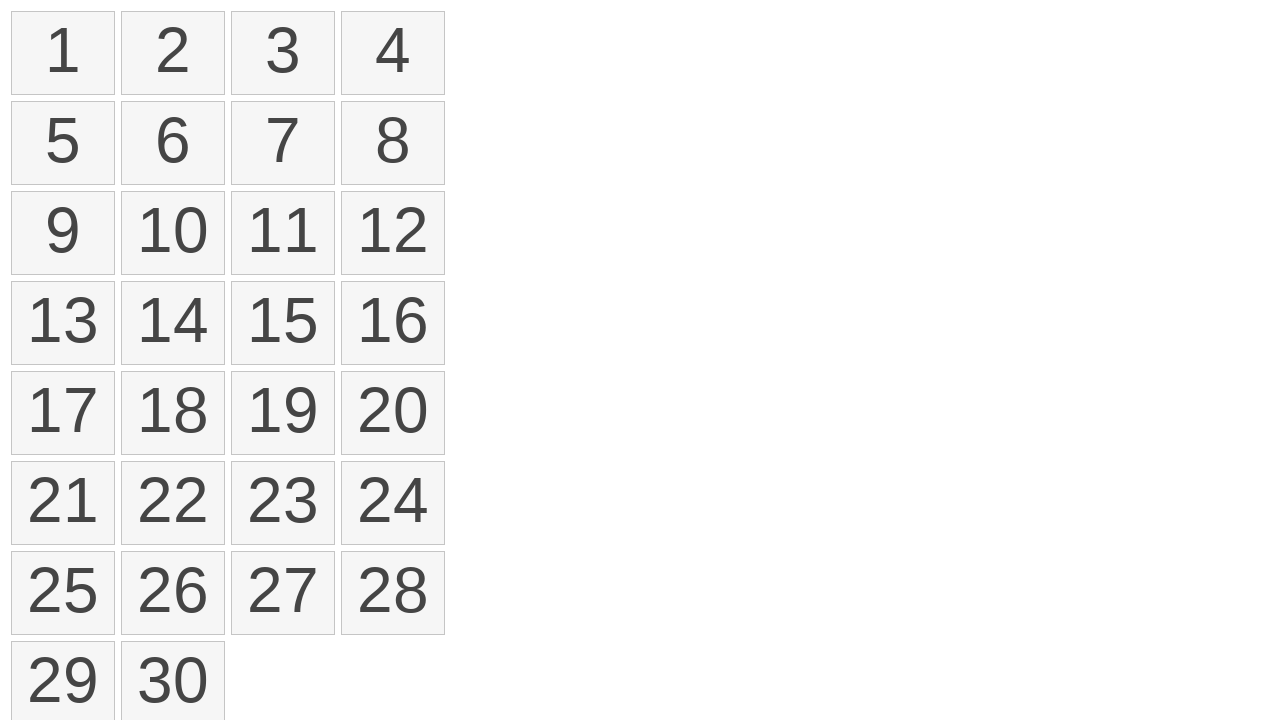

Pressed down modifier key to start multi-select
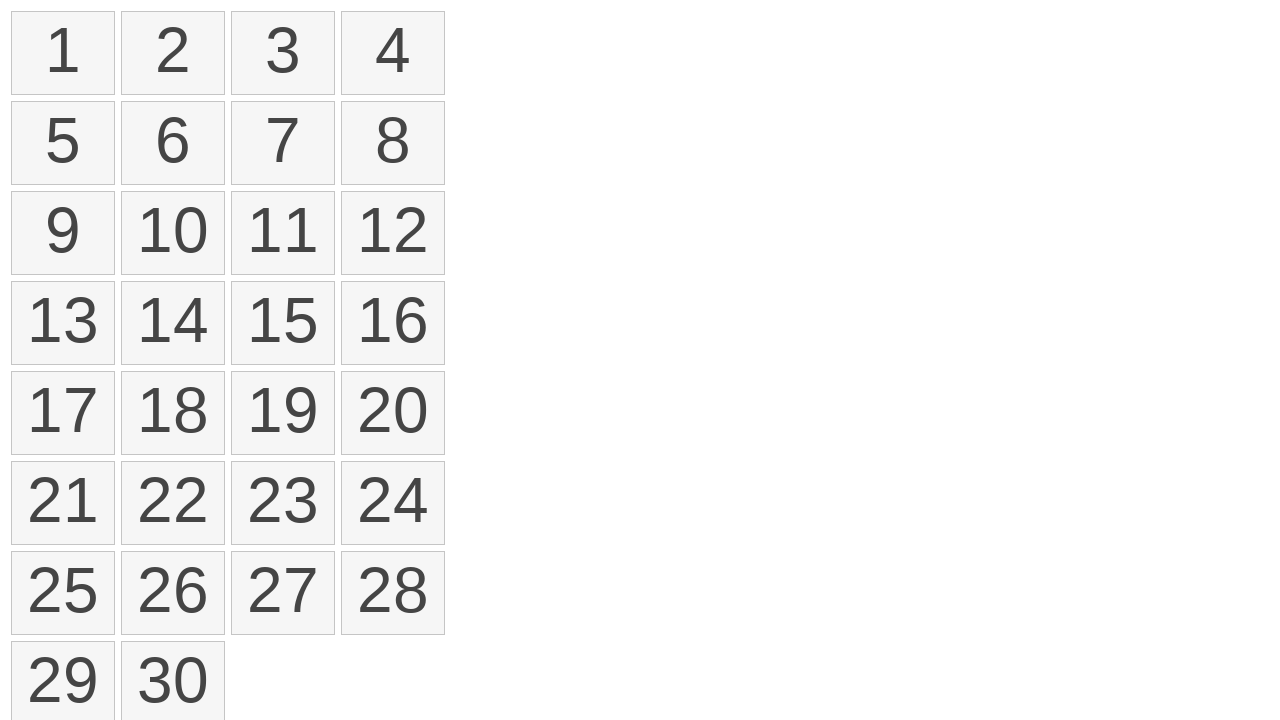

Clicked 1st item while holding modifier key at (63, 53) on ol#selectable li >> nth=0
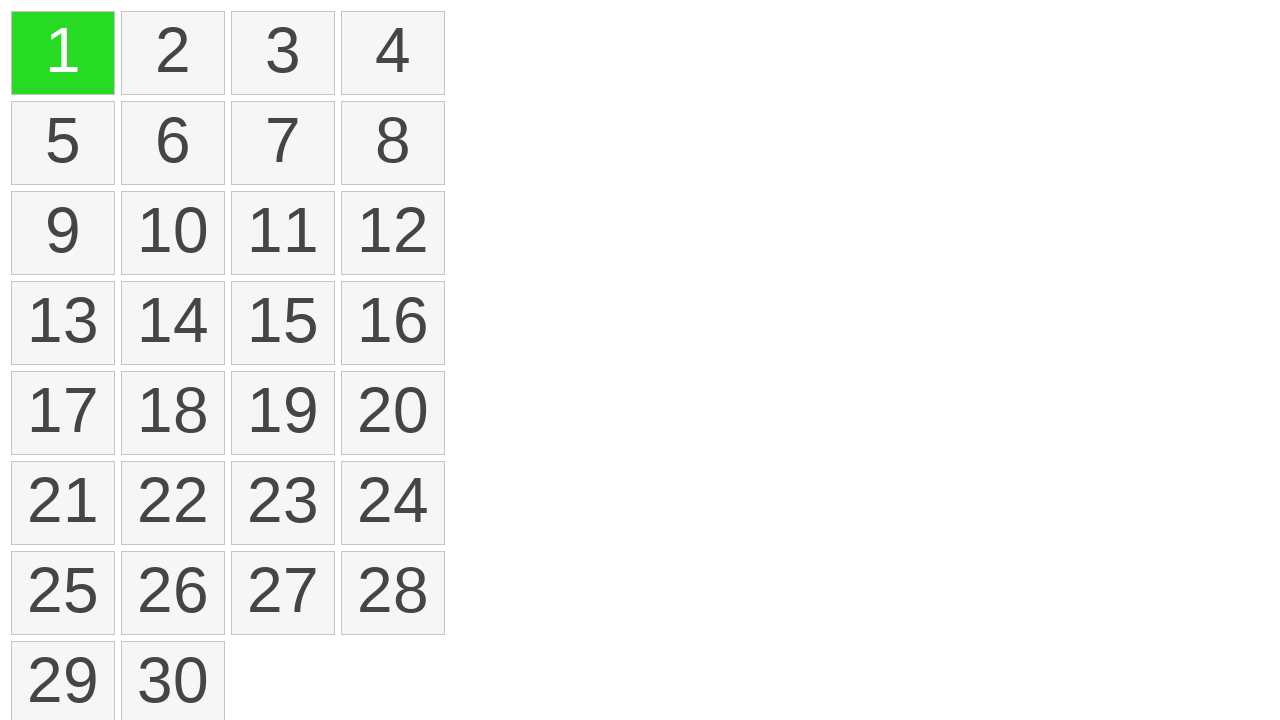

Clicked 6th item while holding modifier key at (173, 143) on ol#selectable li >> nth=5
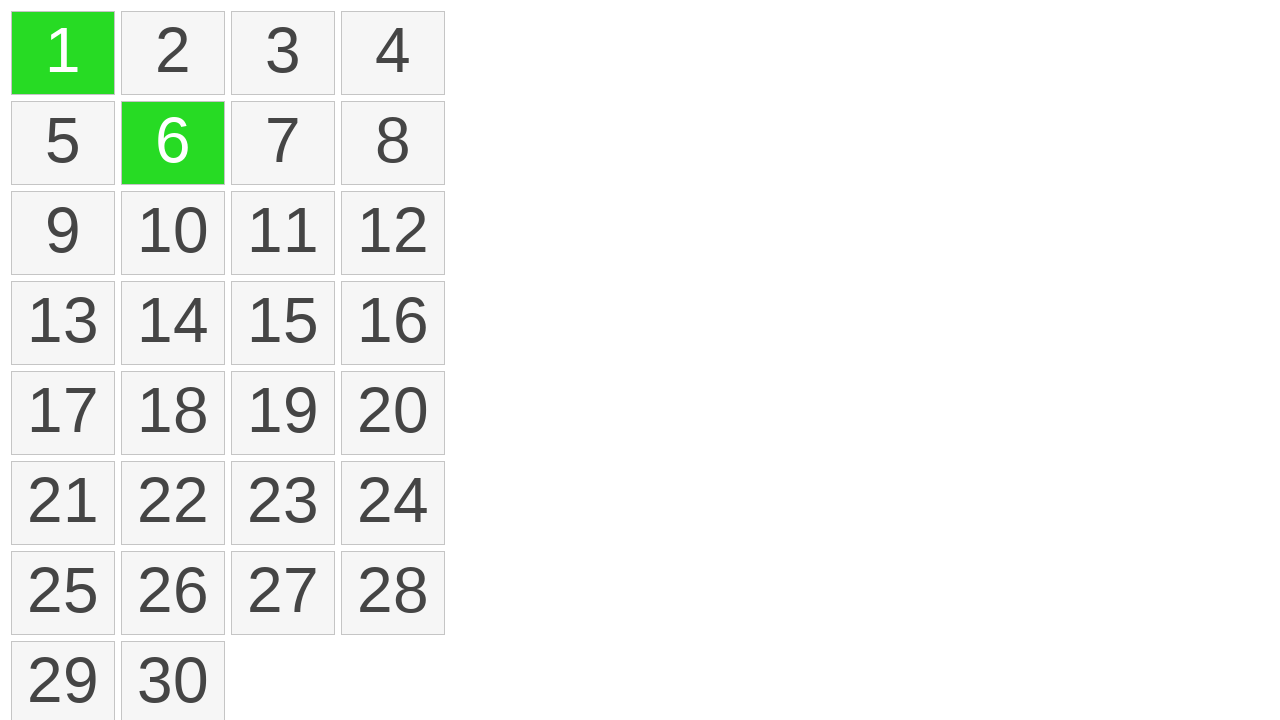

Clicked 8th item while holding modifier key at (393, 143) on ol#selectable li >> nth=7
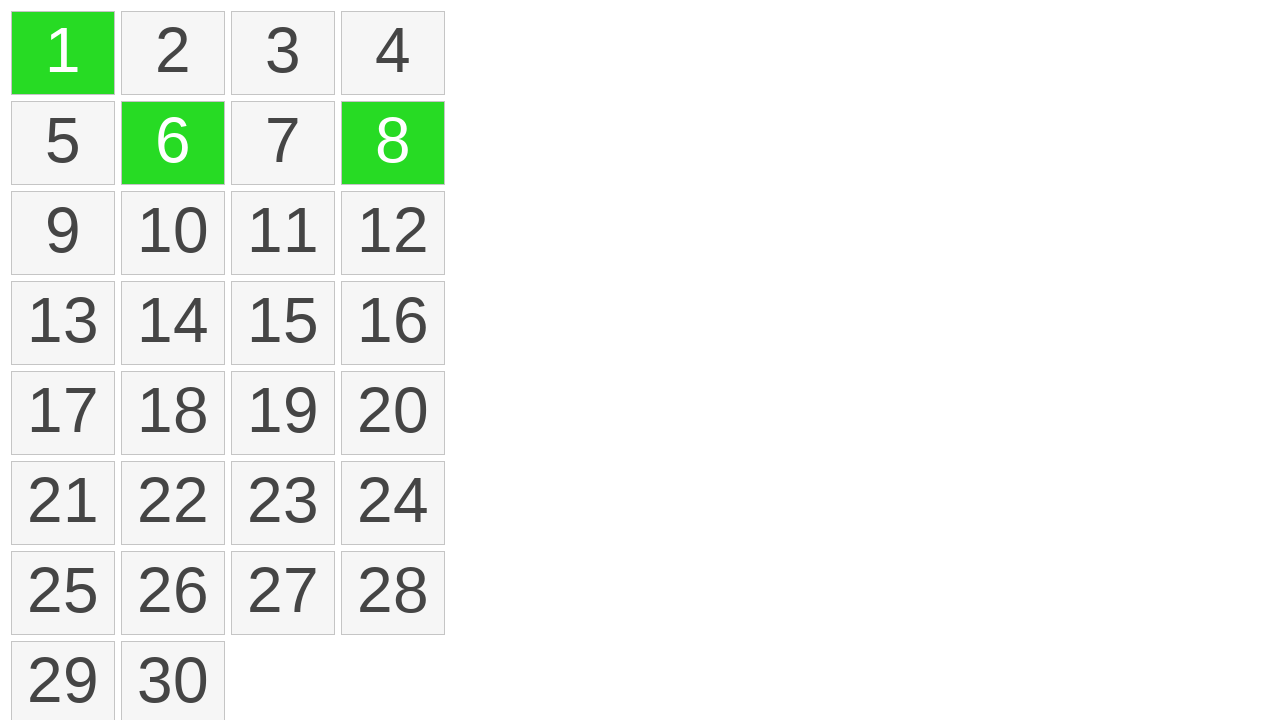

Released modifier key to complete multi-select
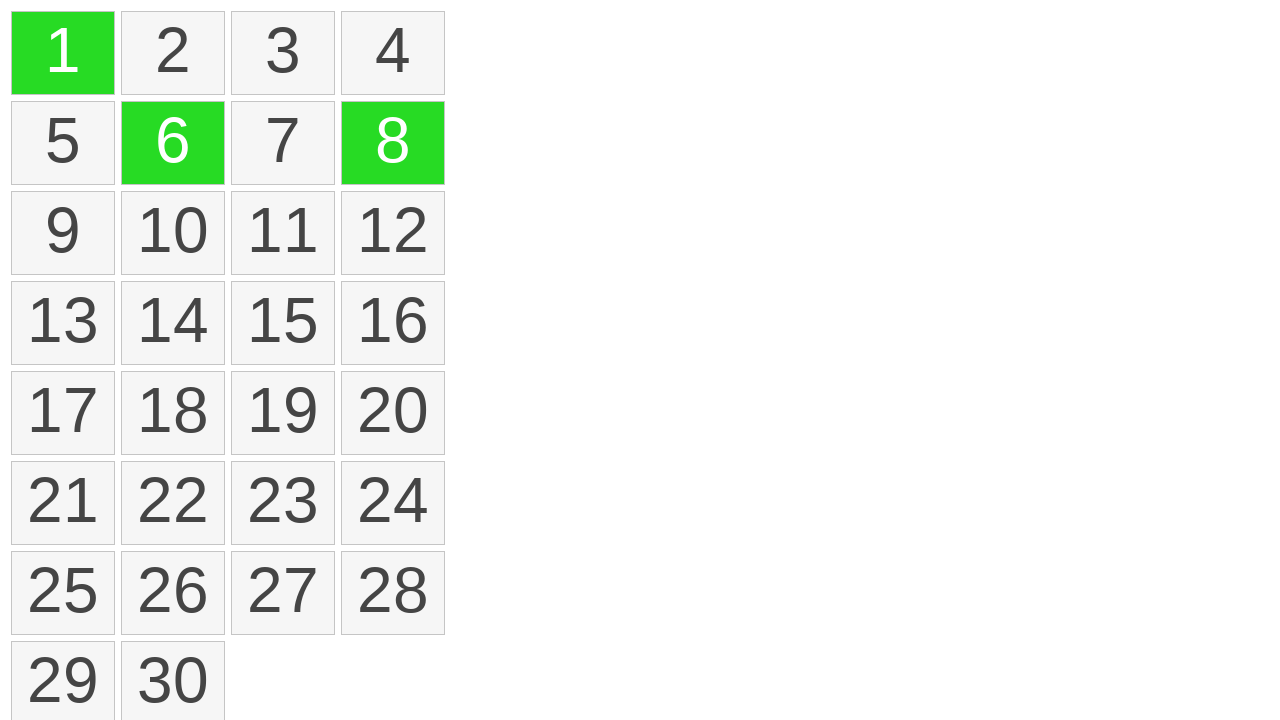

Located all selected items with ui-selected class
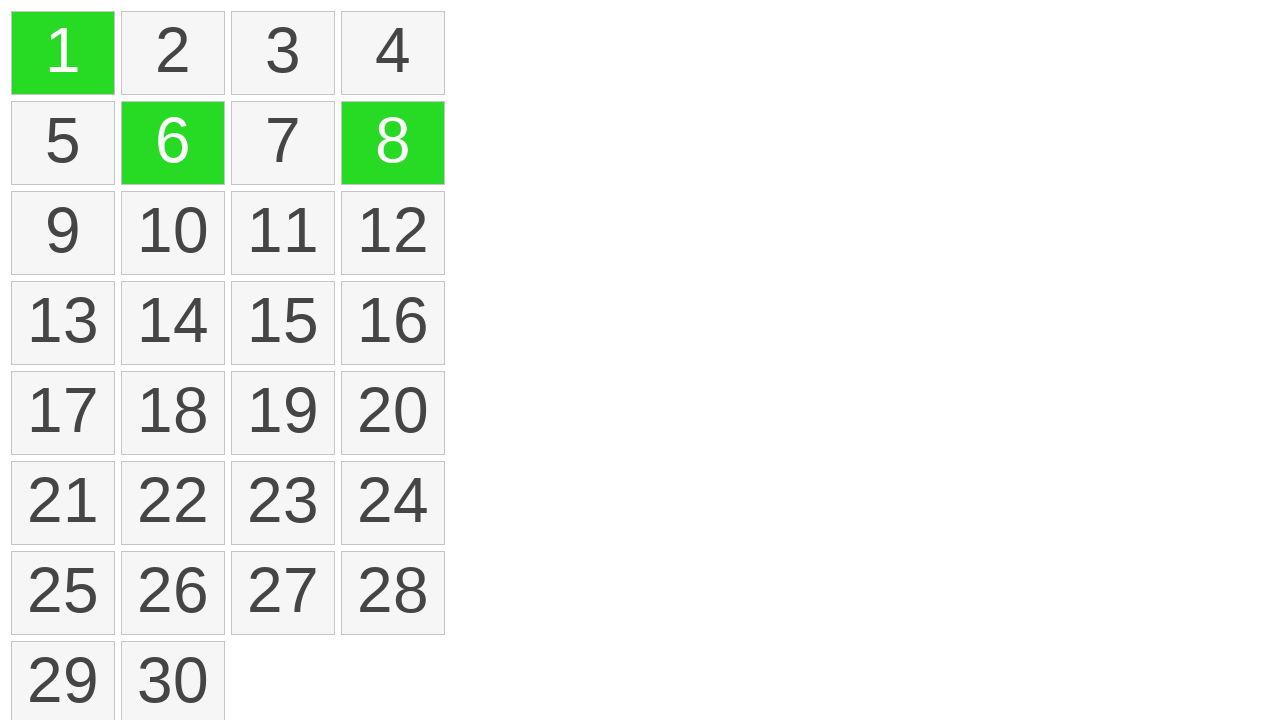

Verified that exactly 3 items are selected
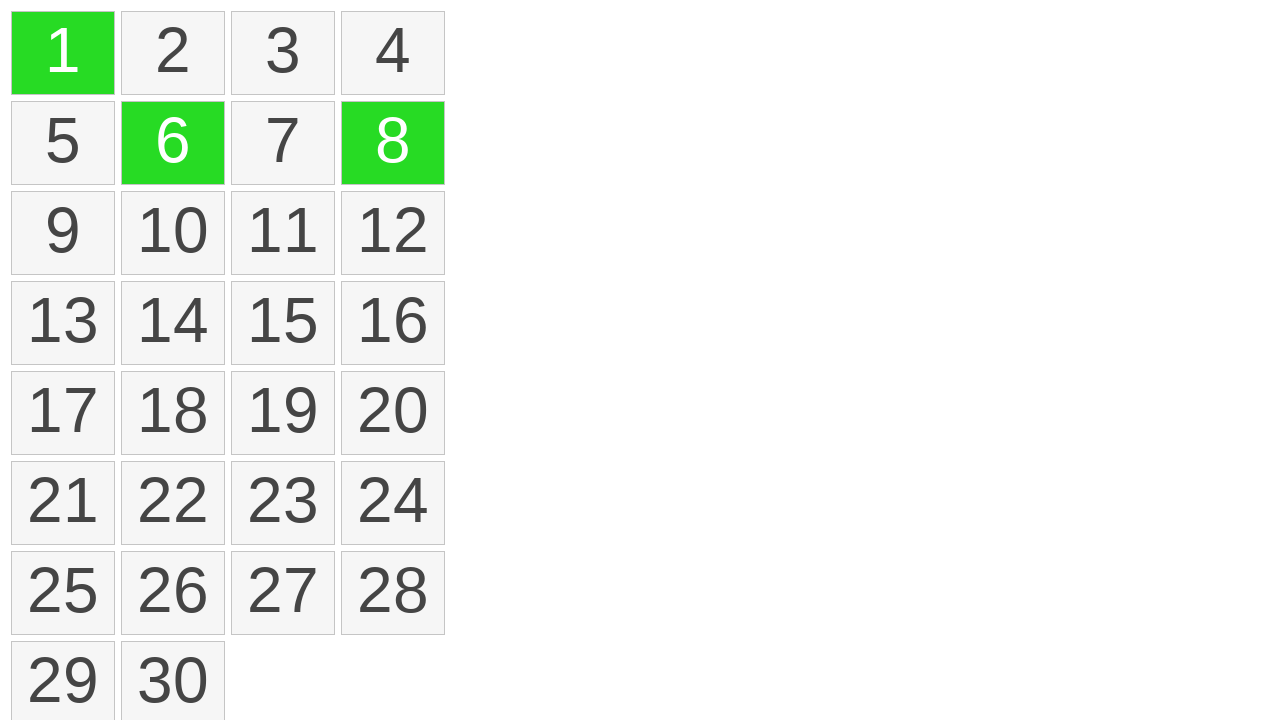

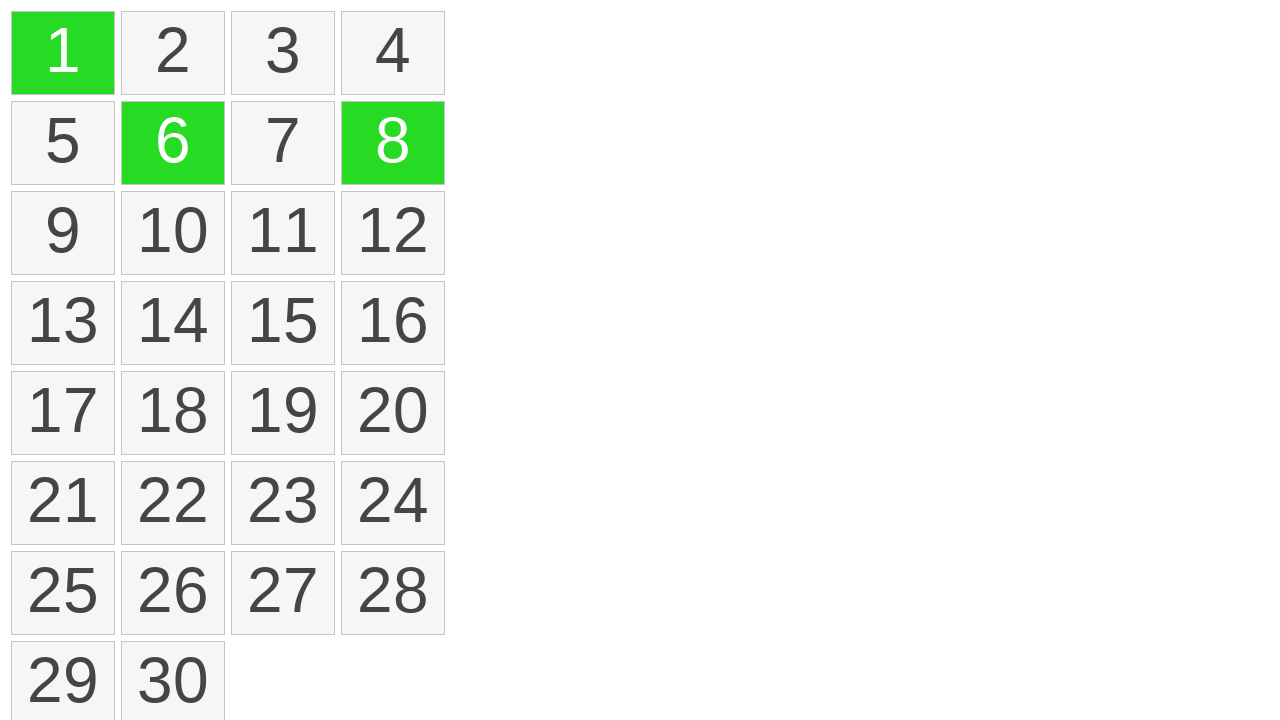